Tests input field functionality by navigating to the inputs page and entering text into a number input field

Starting URL: https://the-internet.herokuapp.com/inputs

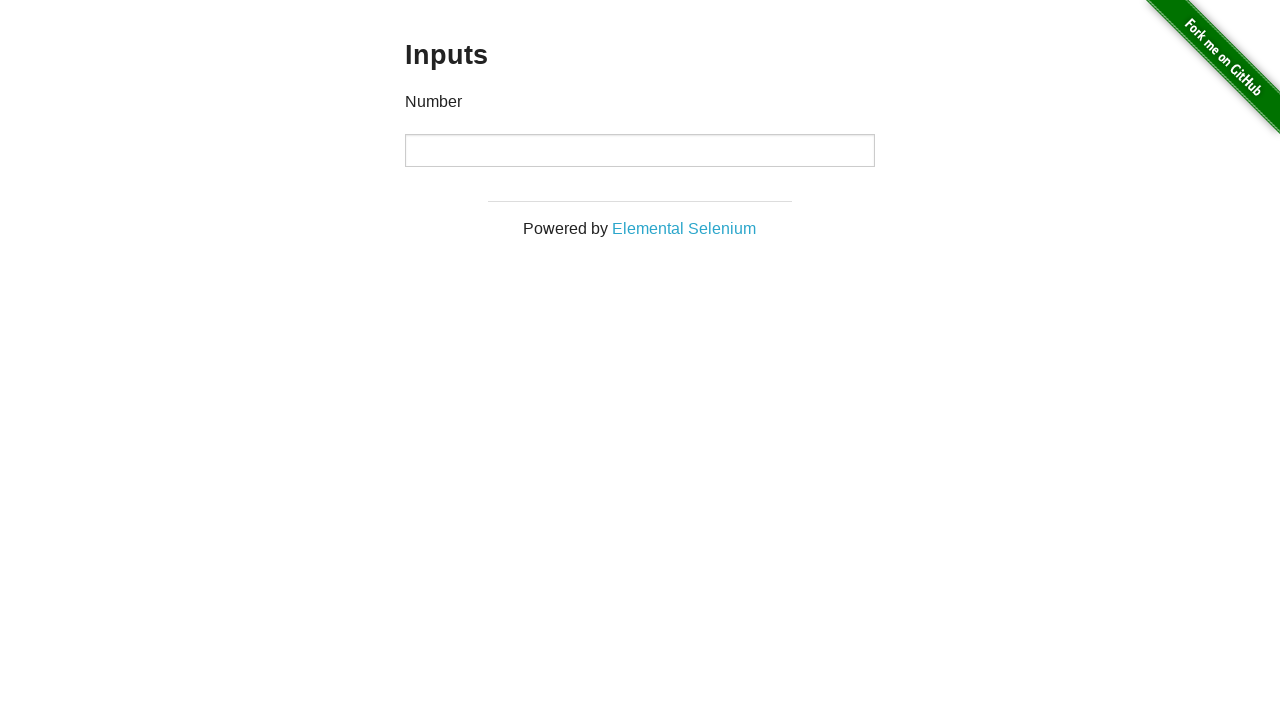

Filled number input field with value '42' on xpath=//*[@id="content"]/div/div/div/input
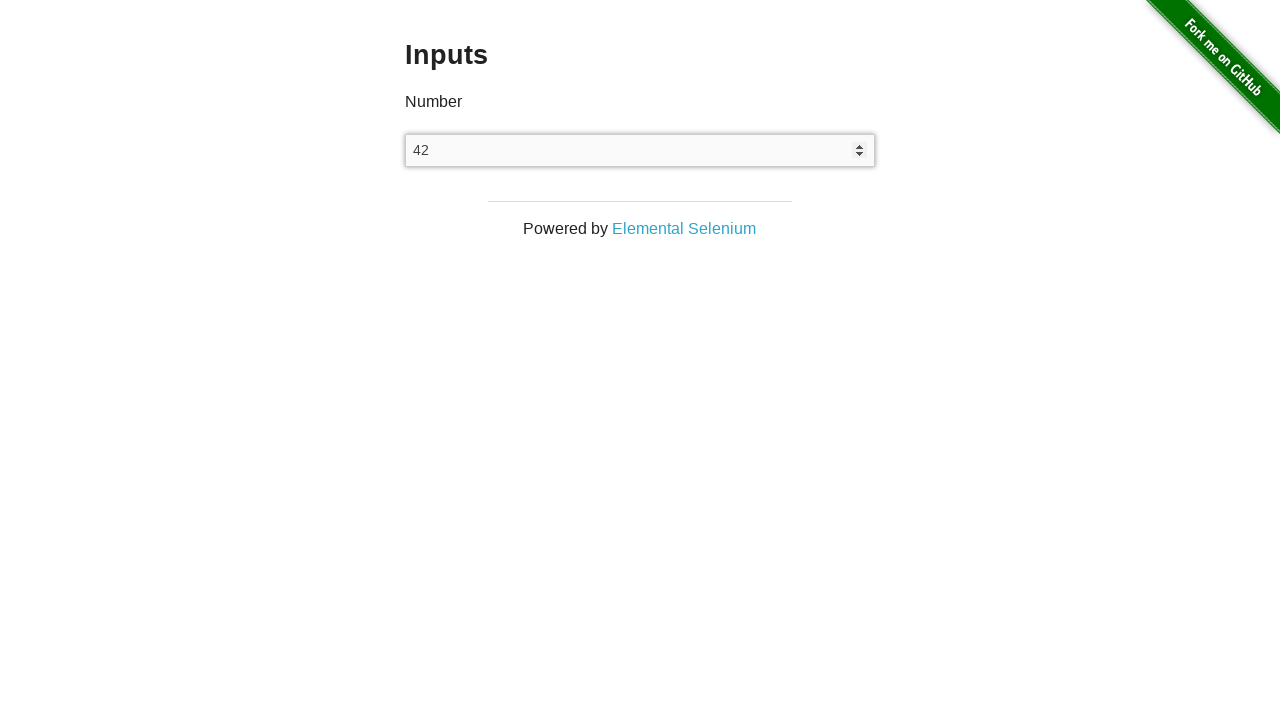

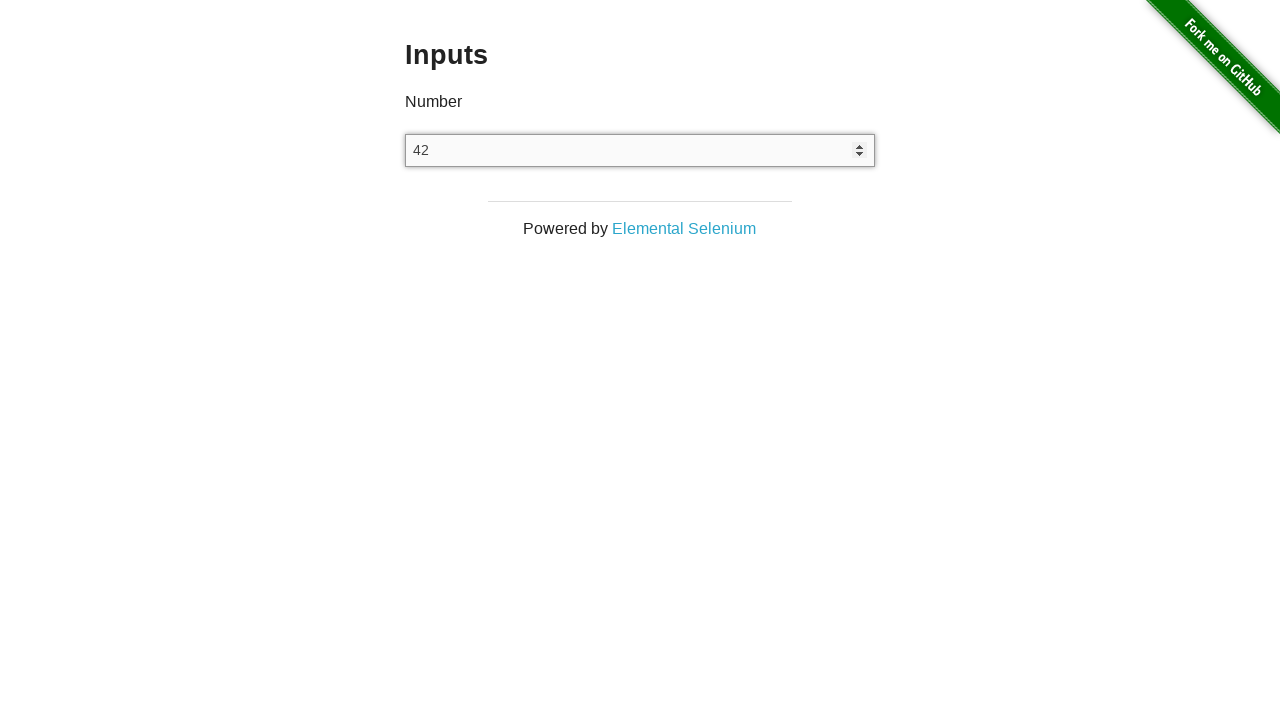